Opens the RedBus website and waits for the page to load, verifying the browser can successfully navigate to the site.

Starting URL: https://redbus.in

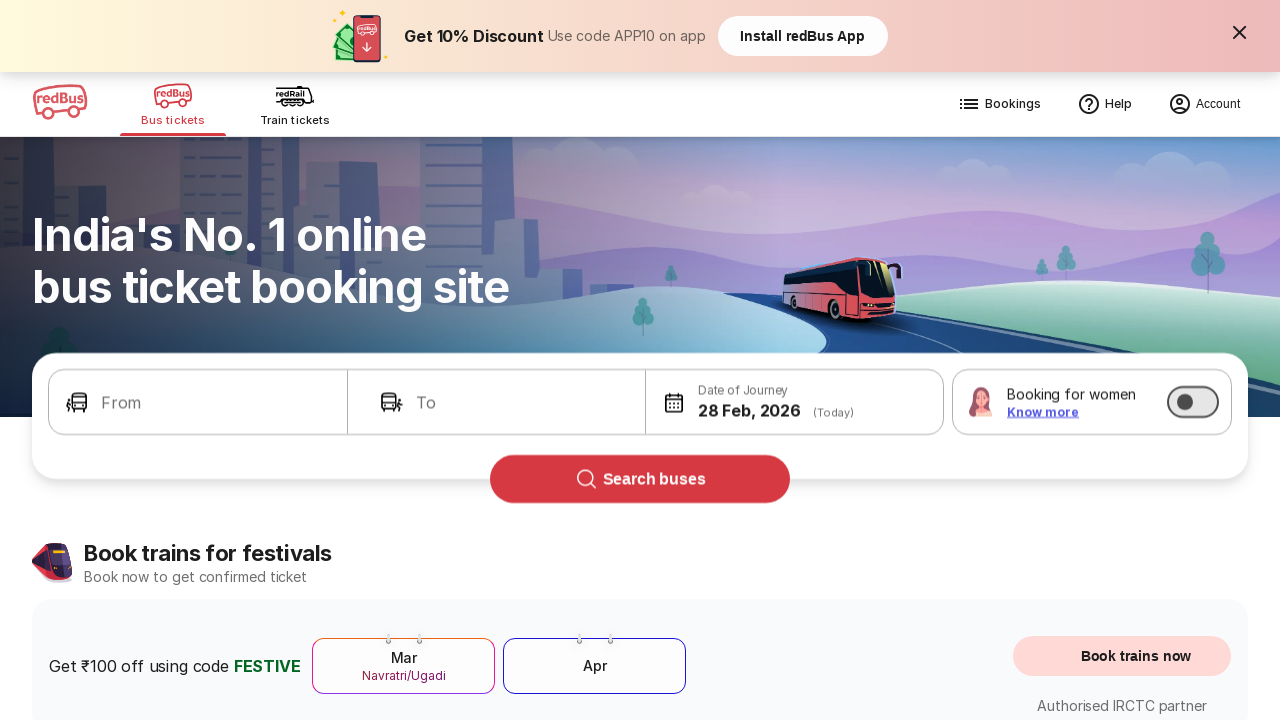

Waited for page to reach network idle state - RedBus website fully loaded
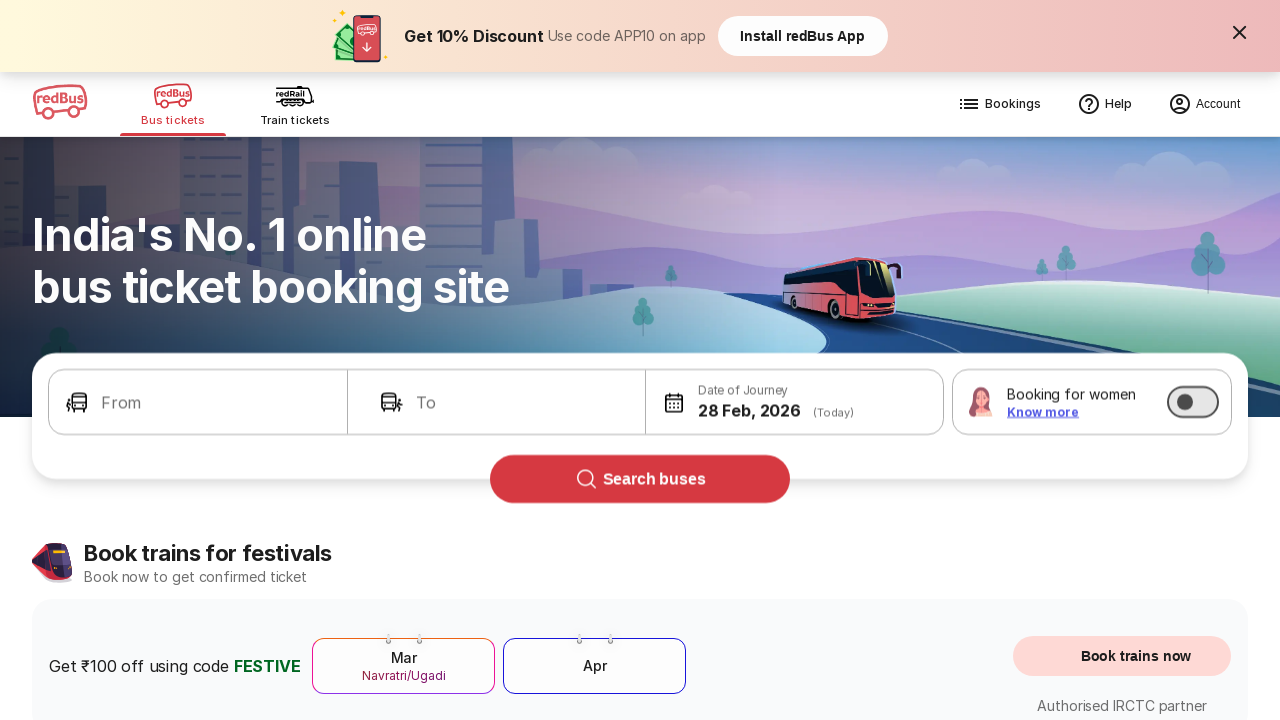

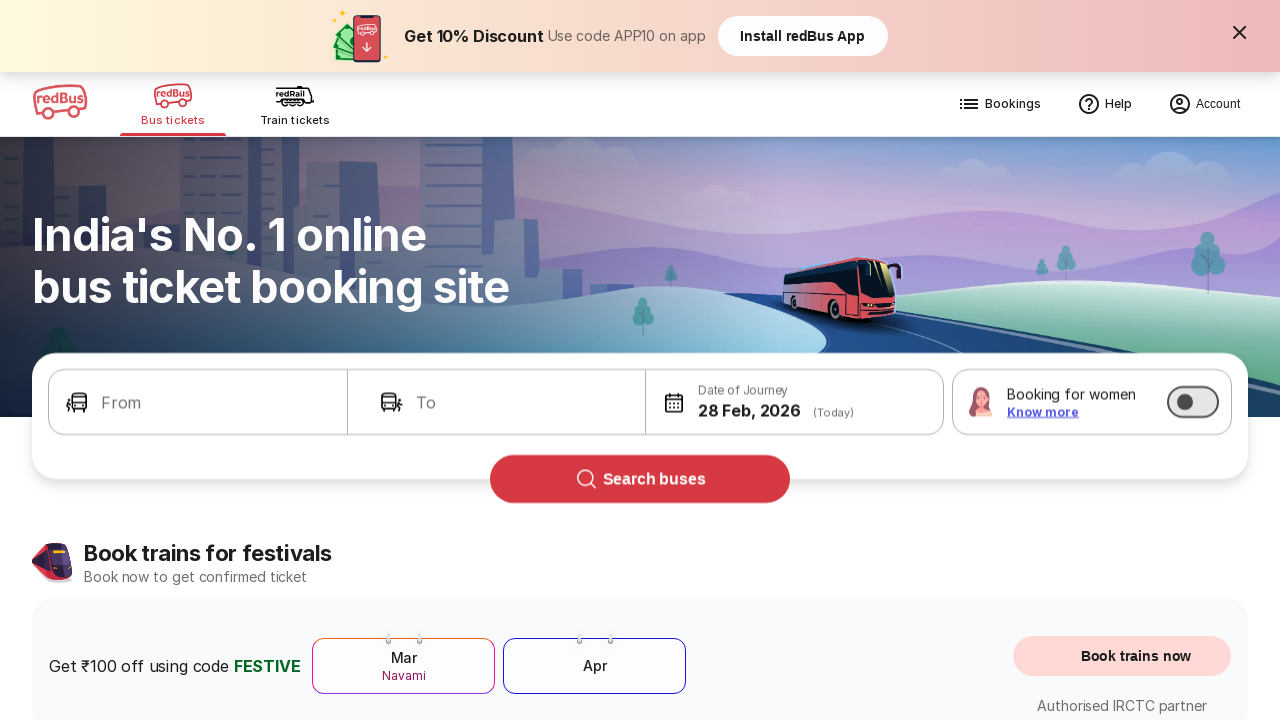